Tests dropdown selection functionality by selecting options using different methods: by visible text, by value, and by index

Starting URL: https://rahulshettyacademy.com/AutomationPractice/

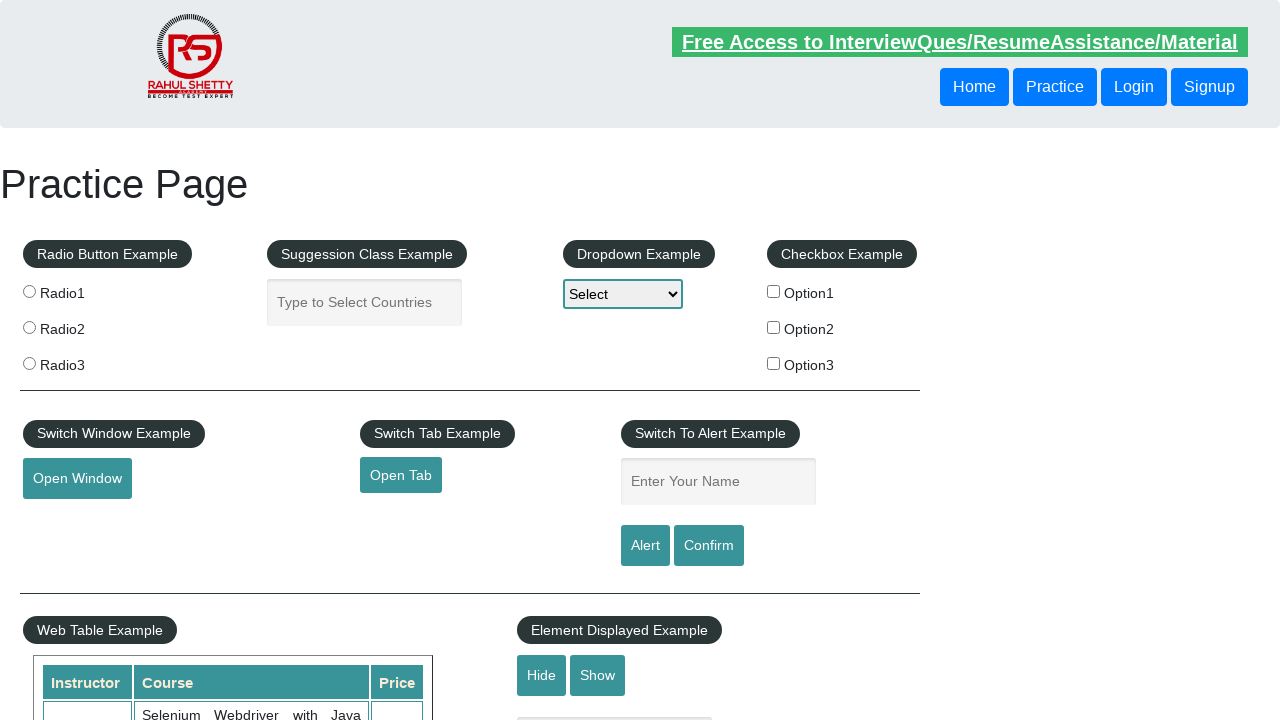

Selected 'Option1' from dropdown by visible text on select#dropdown-class-example
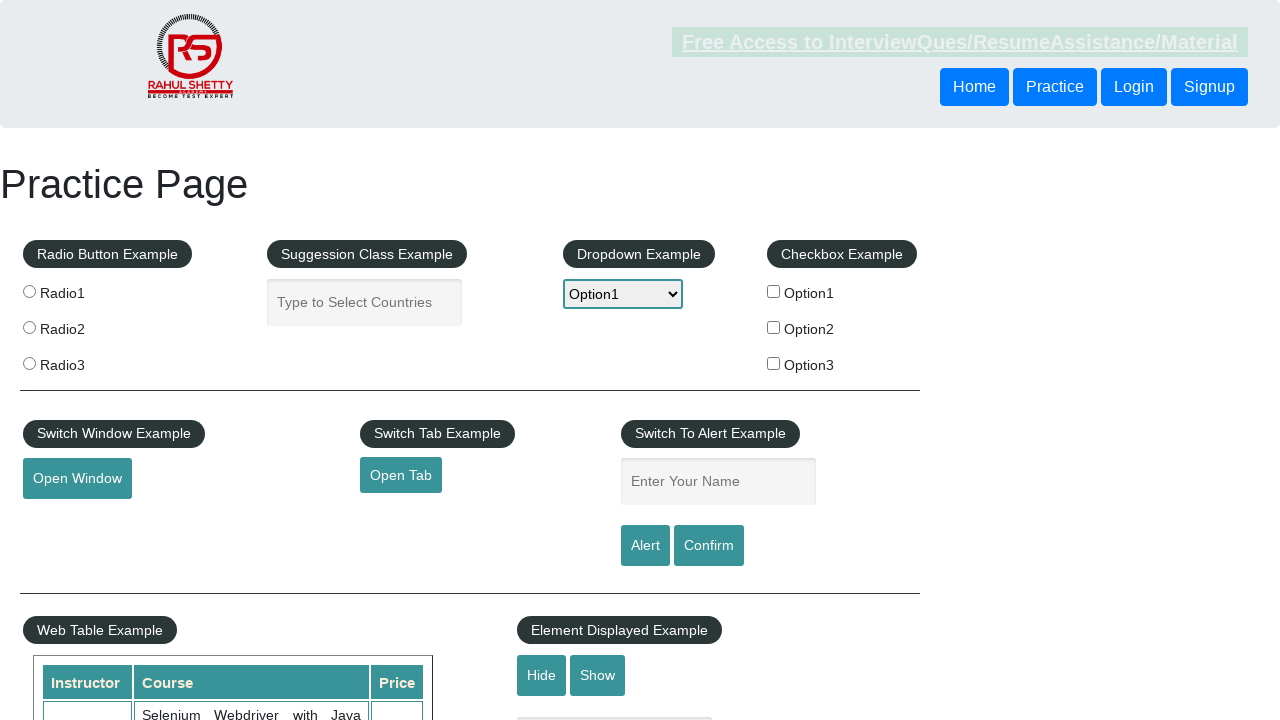

Selected option2 from dropdown by value on select#dropdown-class-example
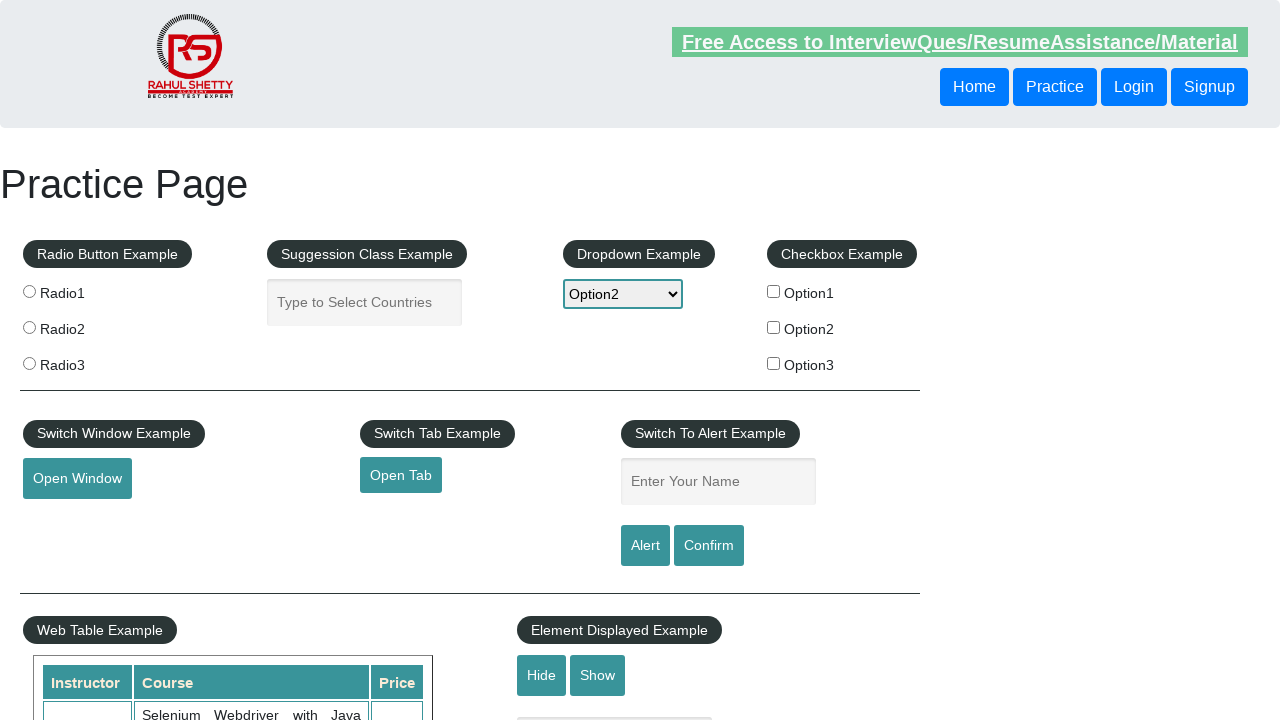

Selected dropdown option at index 3 on select#dropdown-class-example
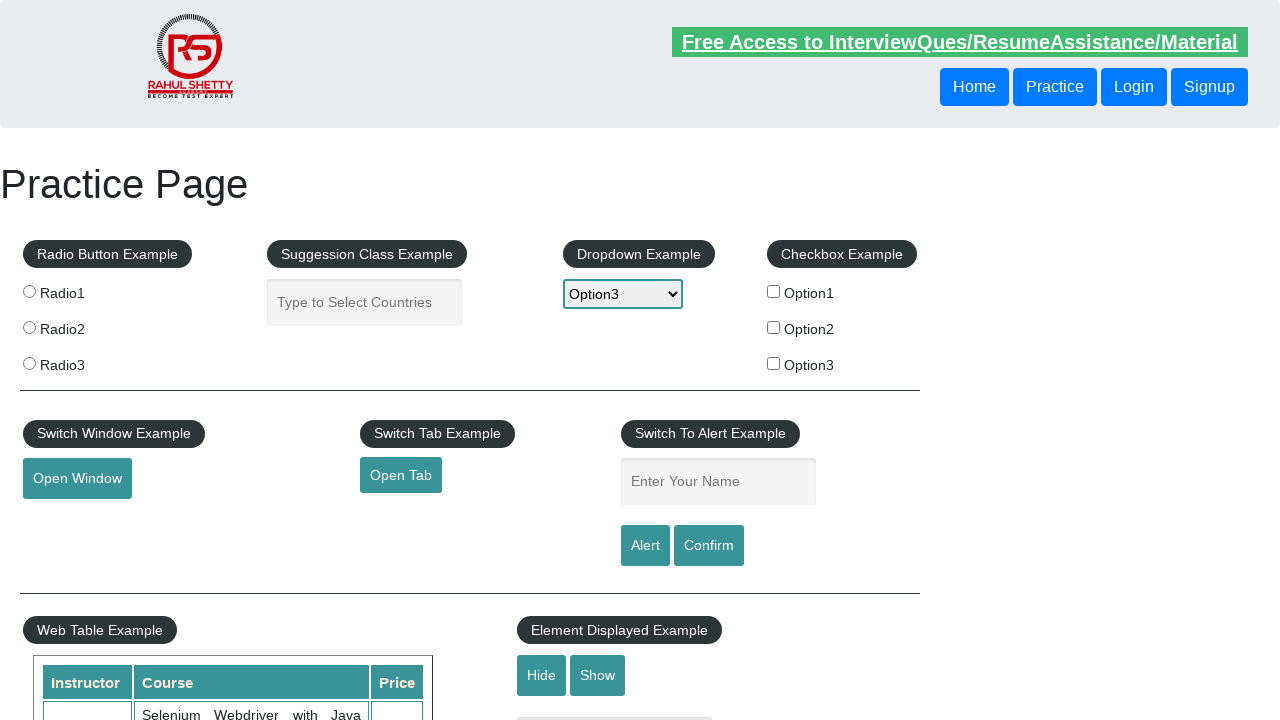

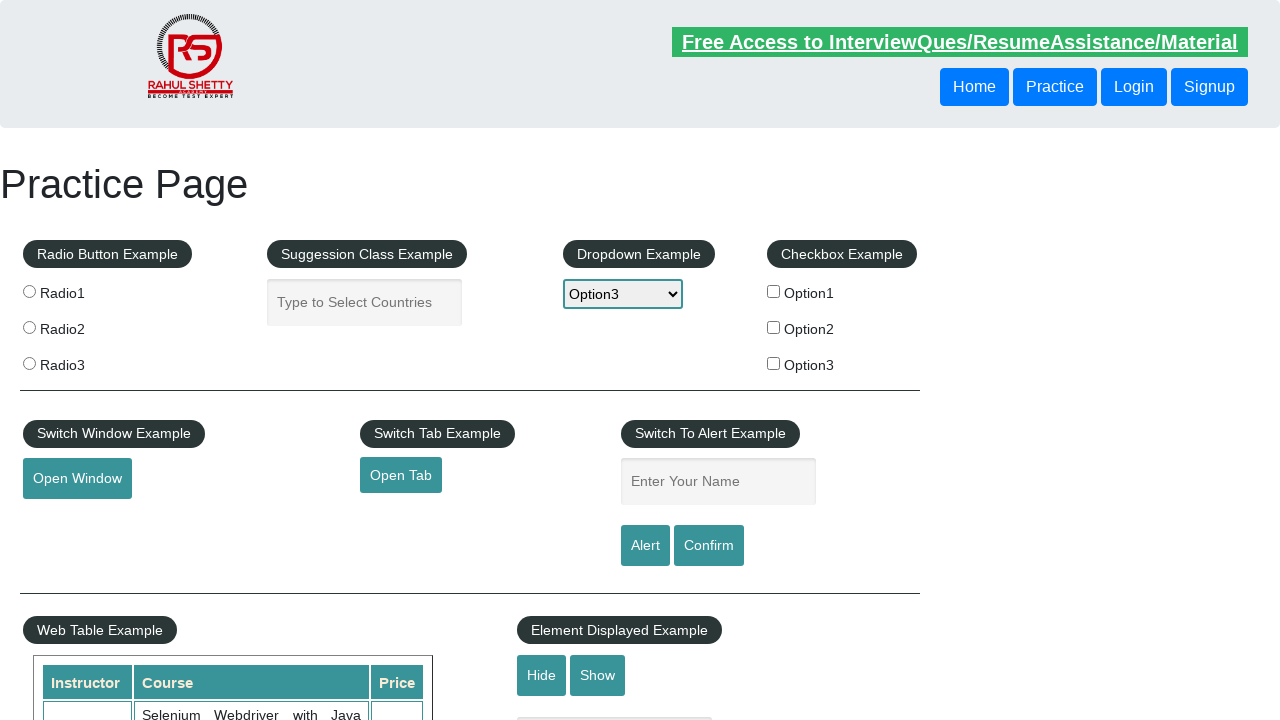